Tests that the Clear completed button displays correctly after completing an item

Starting URL: https://demo.playwright.dev/todomvc

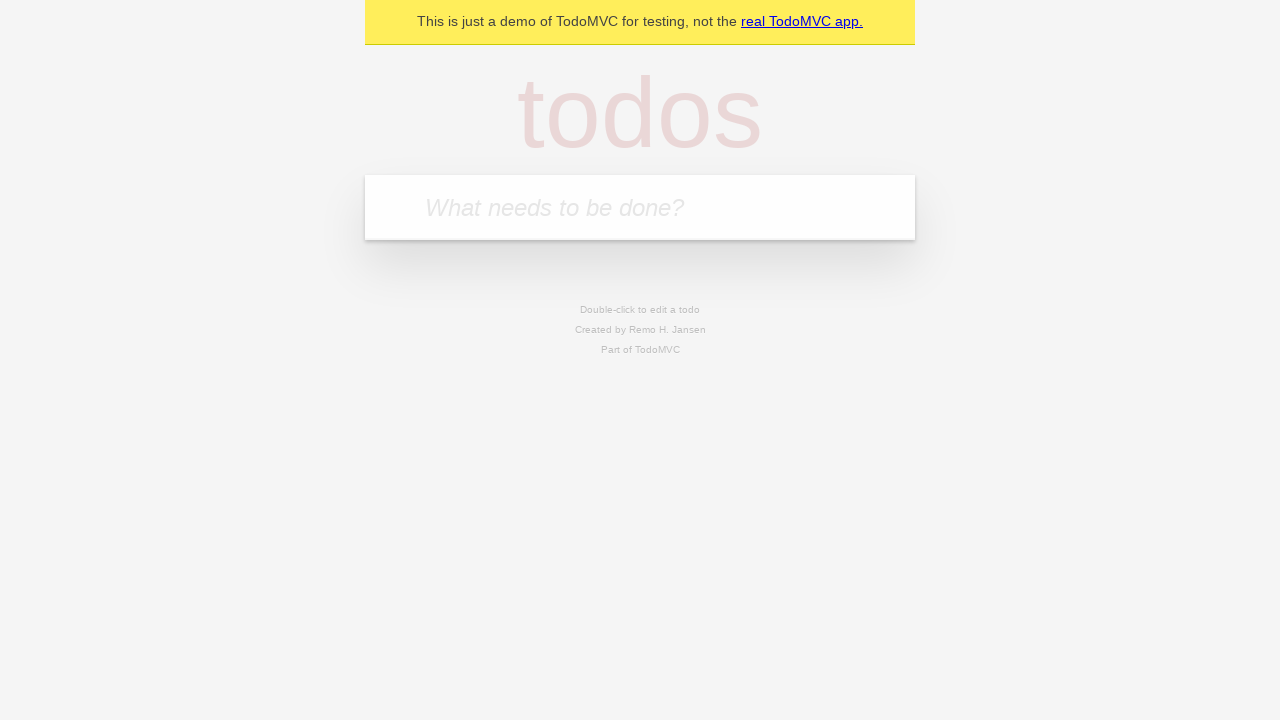

Located the 'What needs to be done?' input field
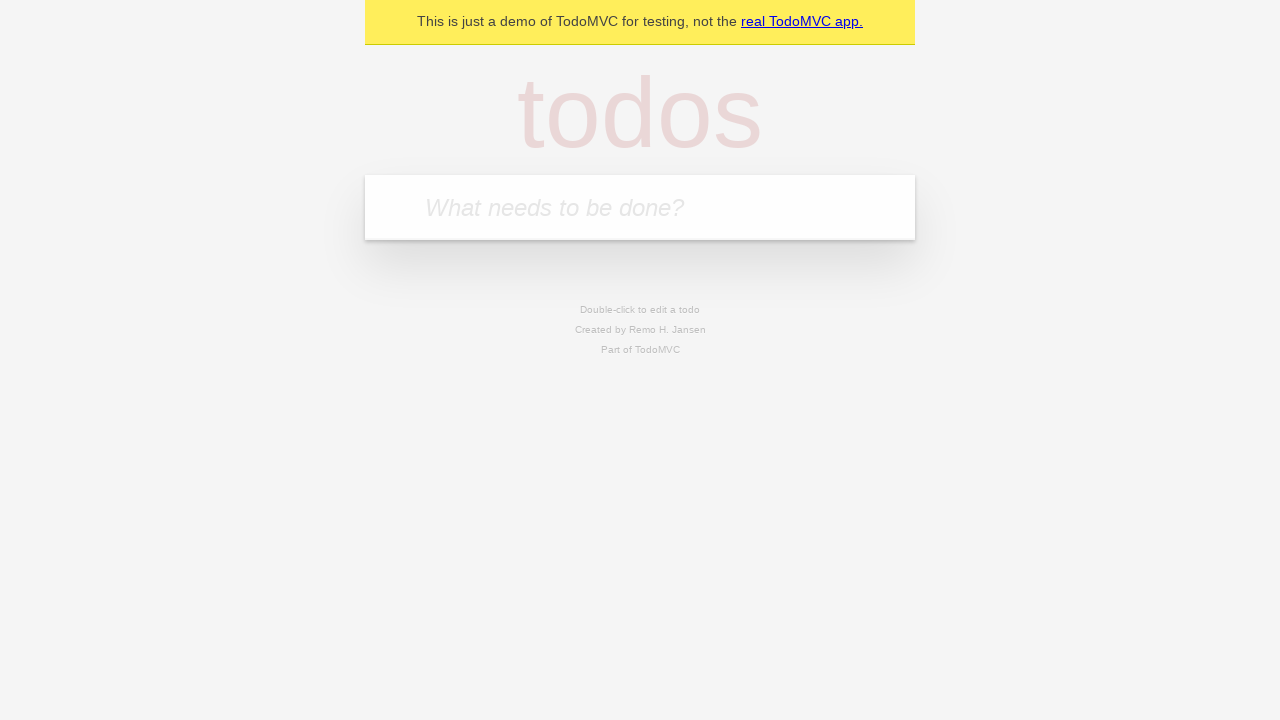

Filled todo input with 'buy some cheese' on internal:attr=[placeholder="What needs to be done?"i]
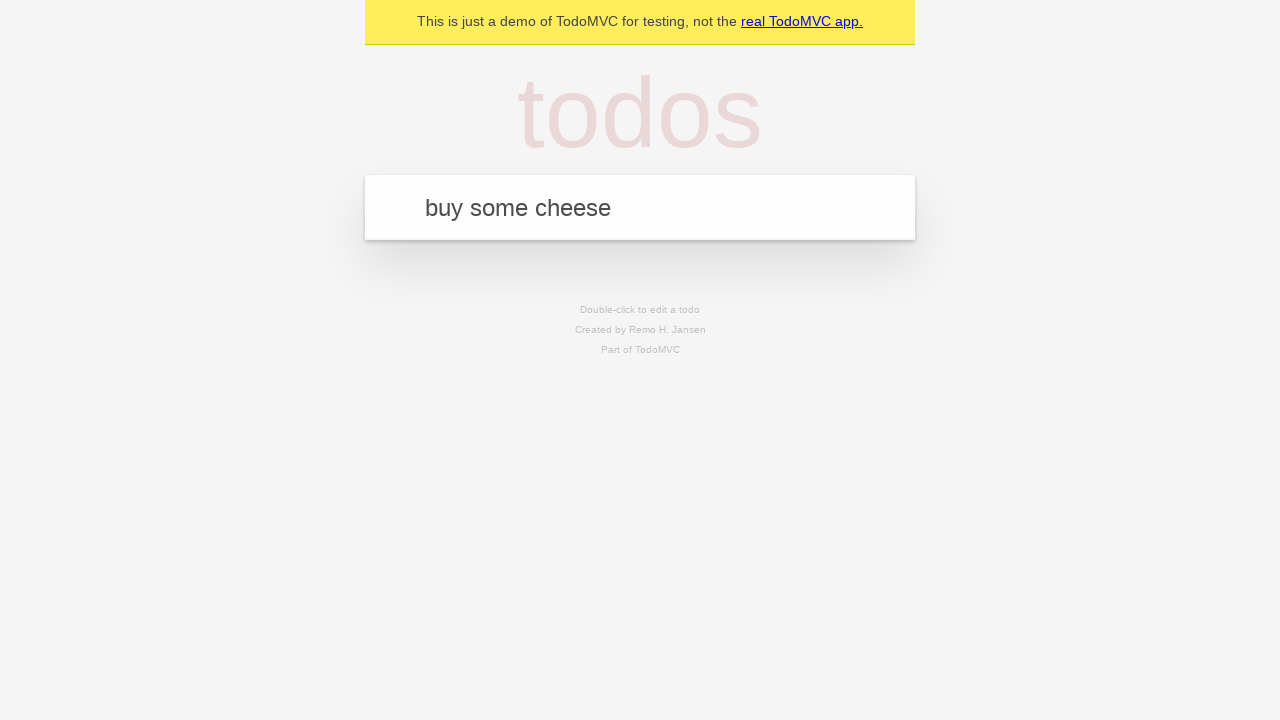

Pressed Enter to create todo 'buy some cheese' on internal:attr=[placeholder="What needs to be done?"i]
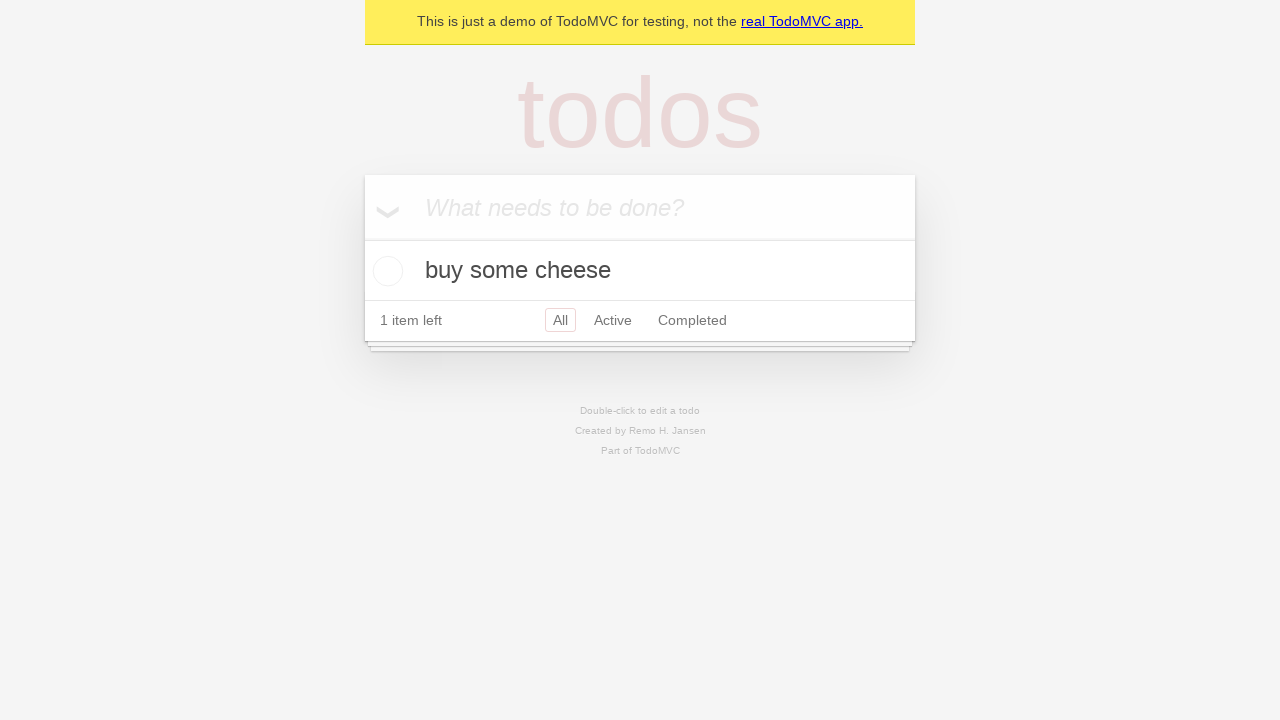

Filled todo input with 'feed the cat' on internal:attr=[placeholder="What needs to be done?"i]
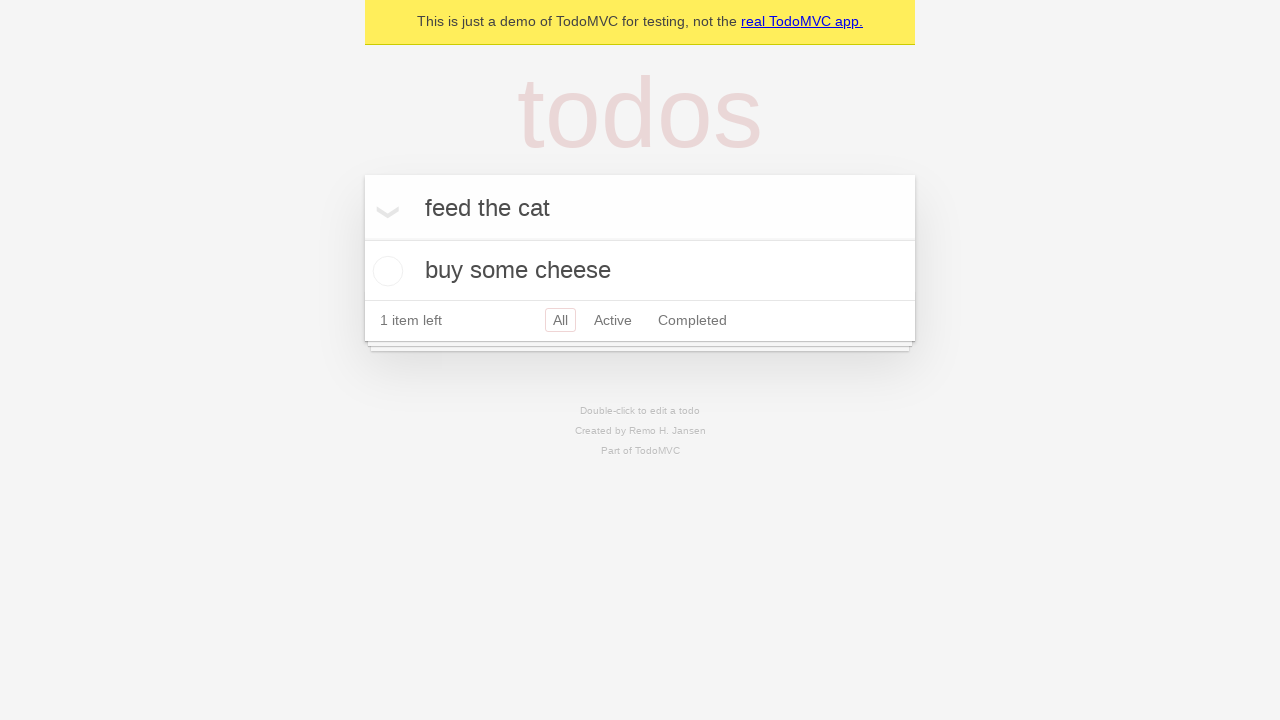

Pressed Enter to create todo 'feed the cat' on internal:attr=[placeholder="What needs to be done?"i]
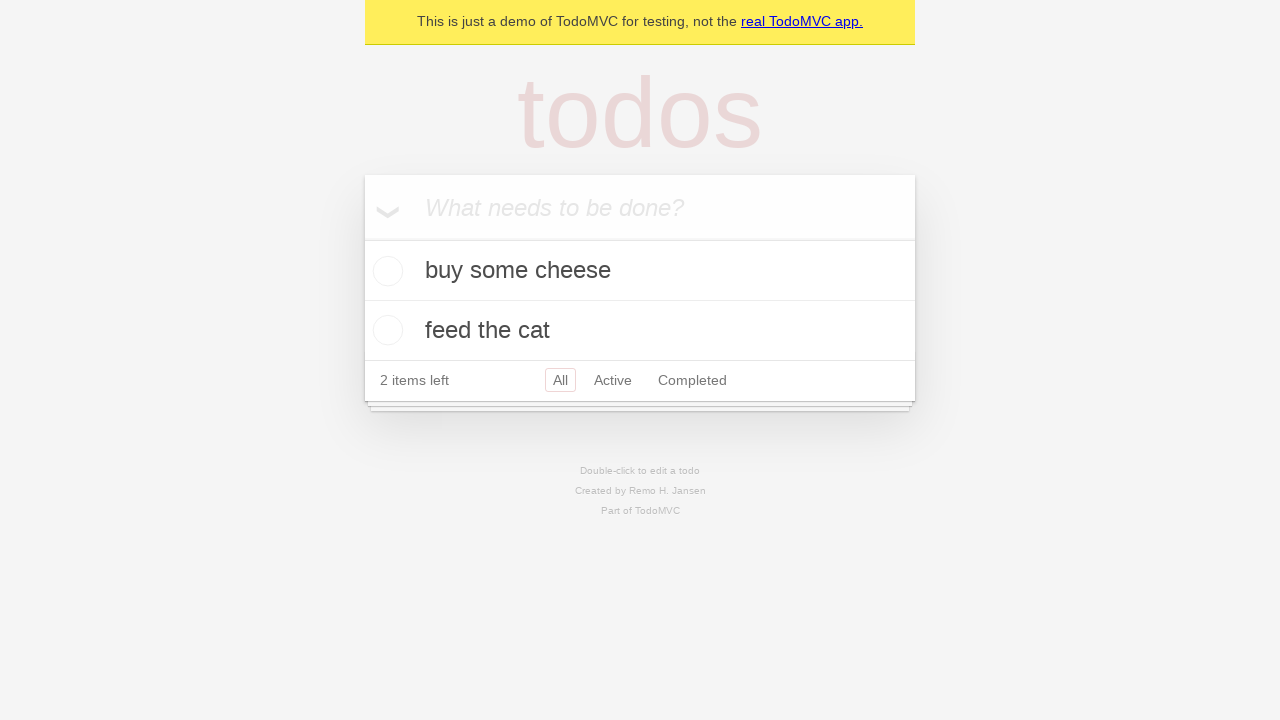

Filled todo input with 'book a doctors appointment' on internal:attr=[placeholder="What needs to be done?"i]
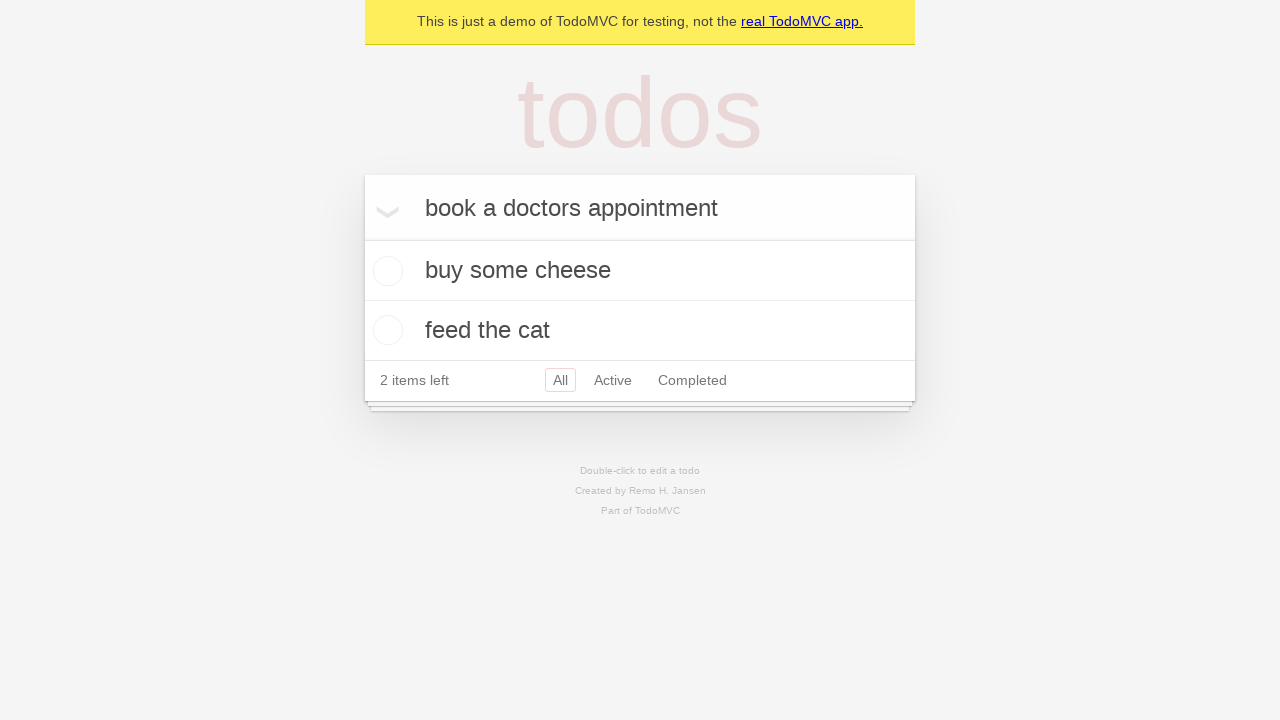

Pressed Enter to create todo 'book a doctors appointment' on internal:attr=[placeholder="What needs to be done?"i]
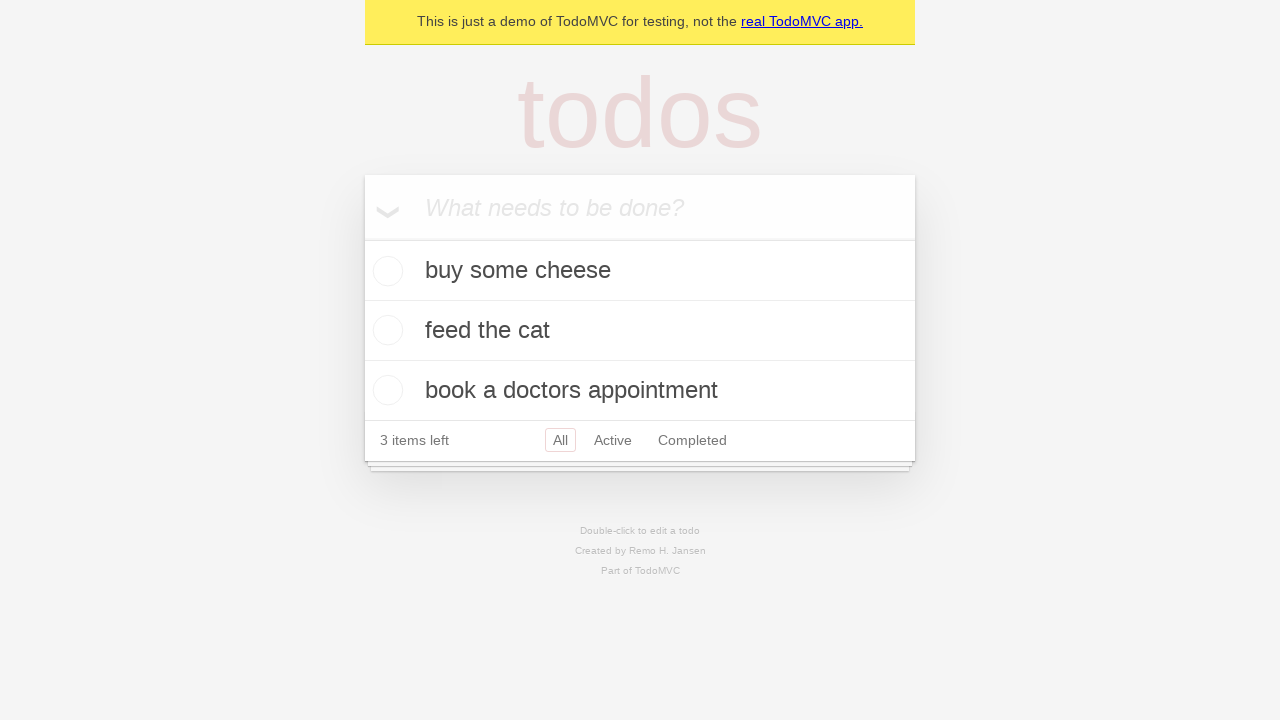

Checked the first todo item as completed at (385, 271) on .todo-list li .toggle >> nth=0
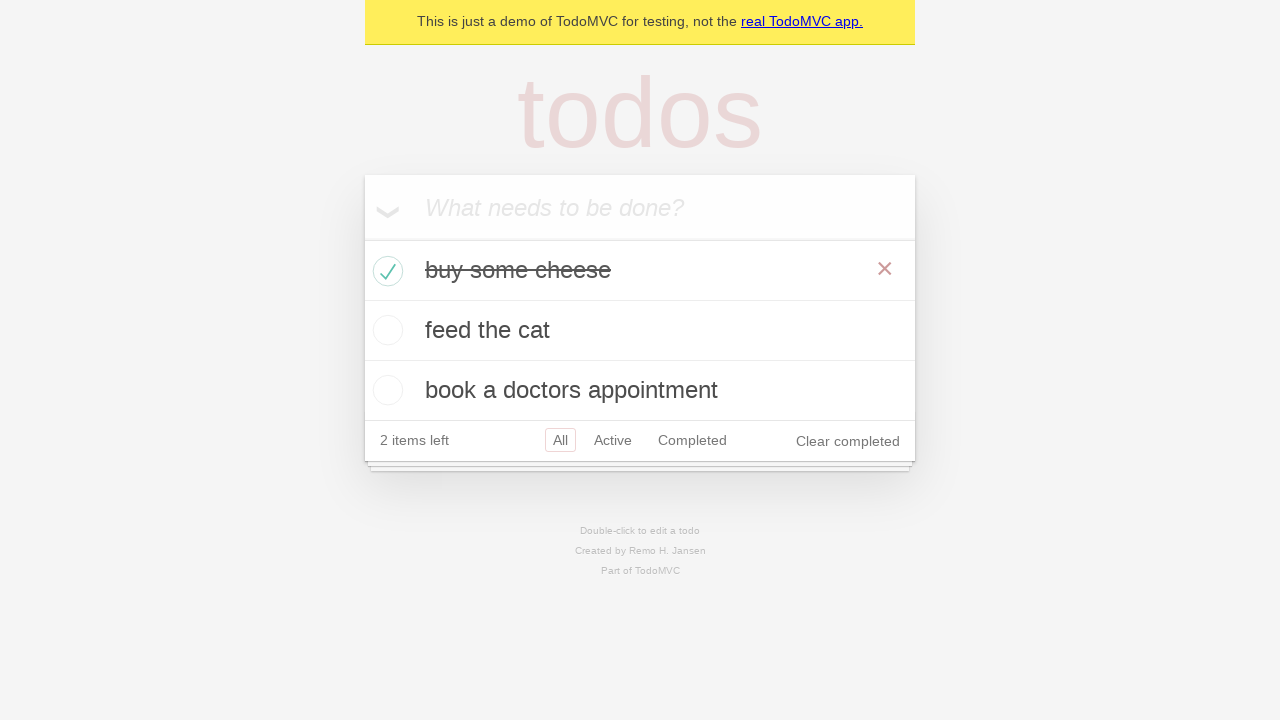

Clear completed button is now visible
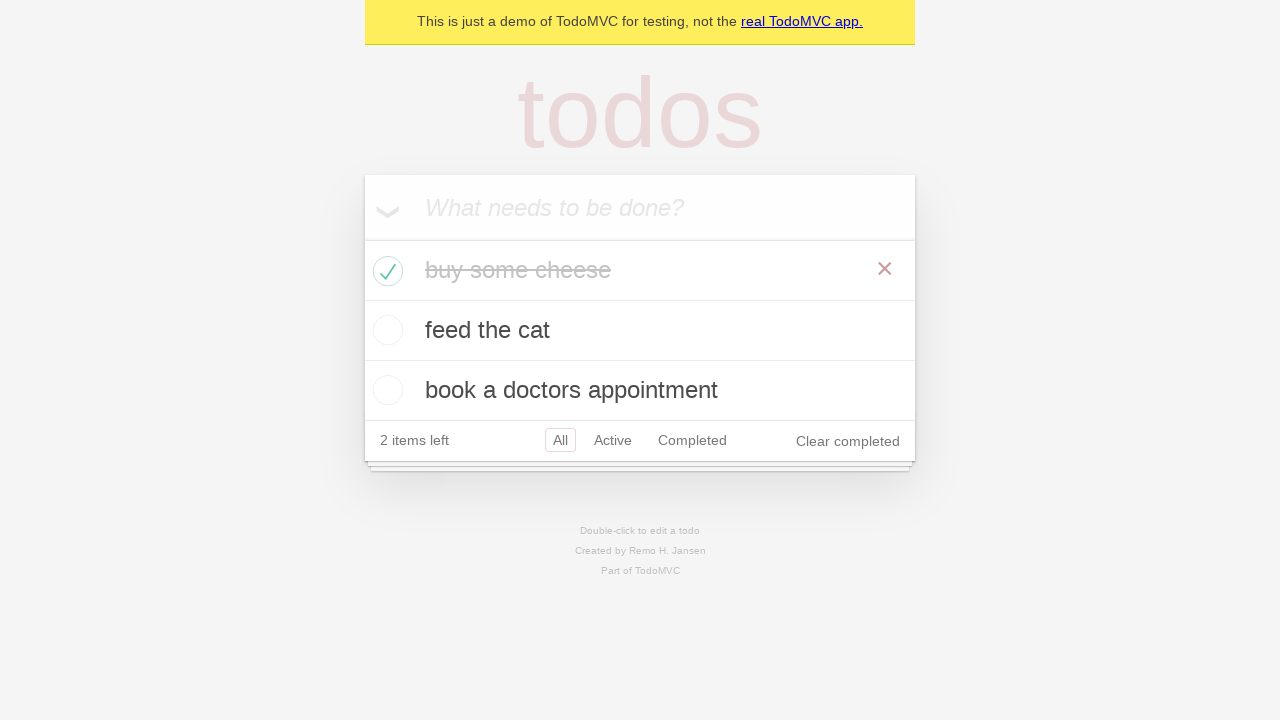

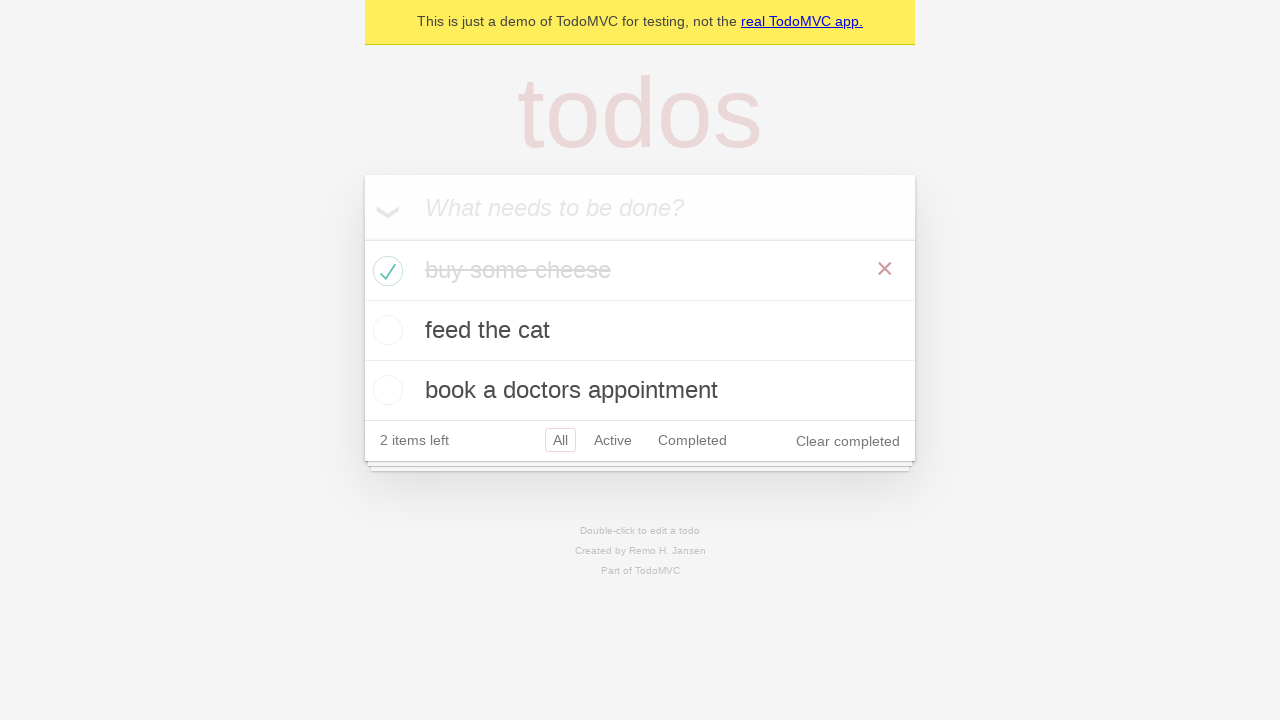